Tests the Applitools demo application by navigating to the login page and clicking the log-in button to proceed to the app page

Starting URL: https://demo.applitools.com

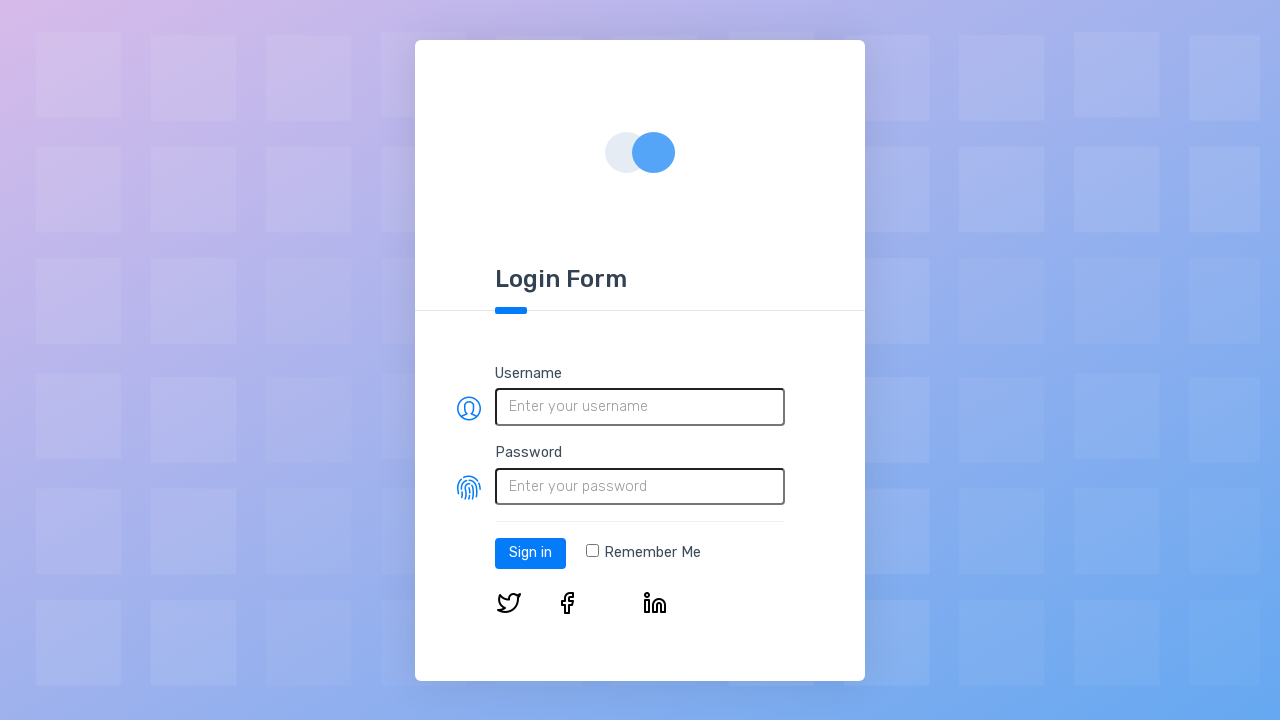

Navigated to Applitools demo application login page
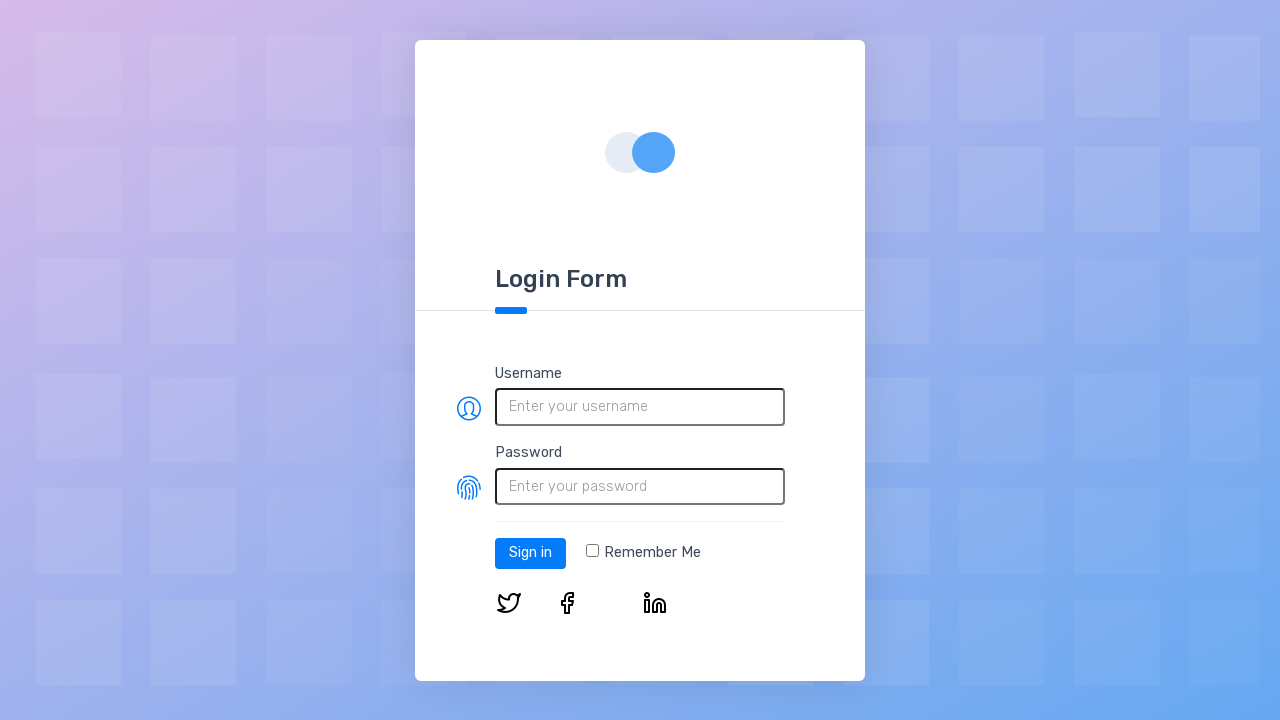

Clicked the log-in button to proceed to app page at (530, 553) on #log-in
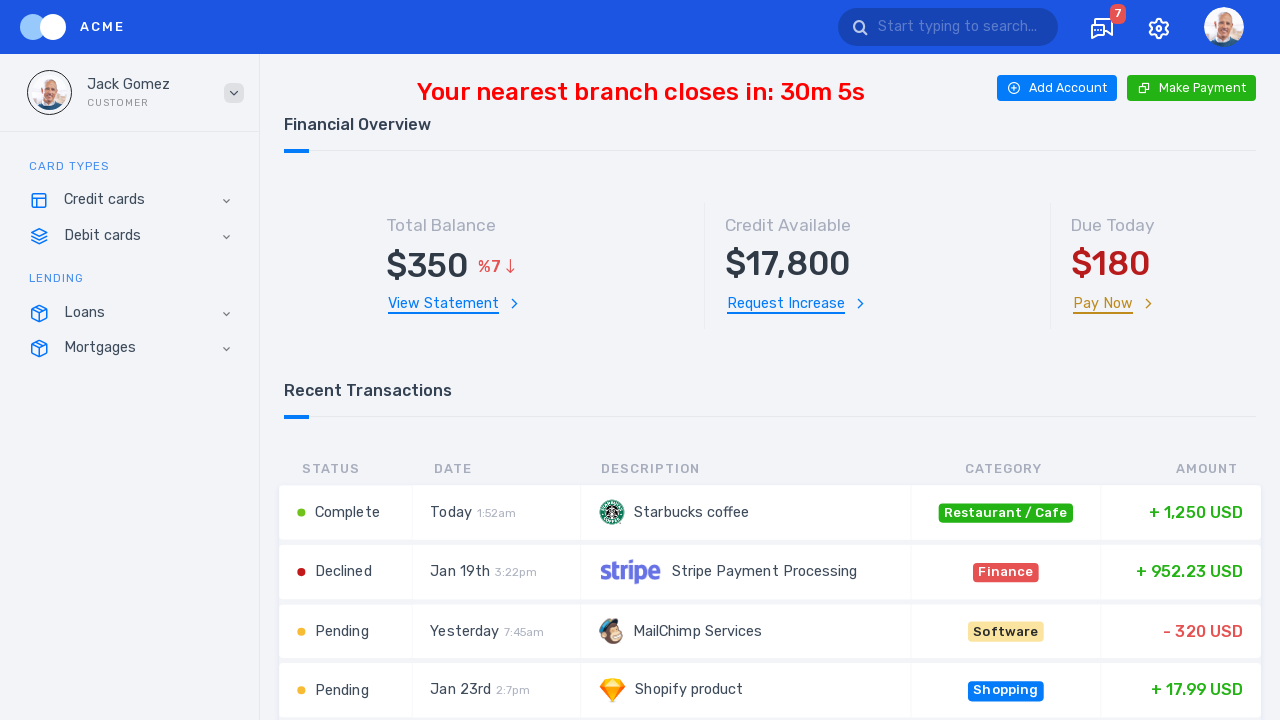

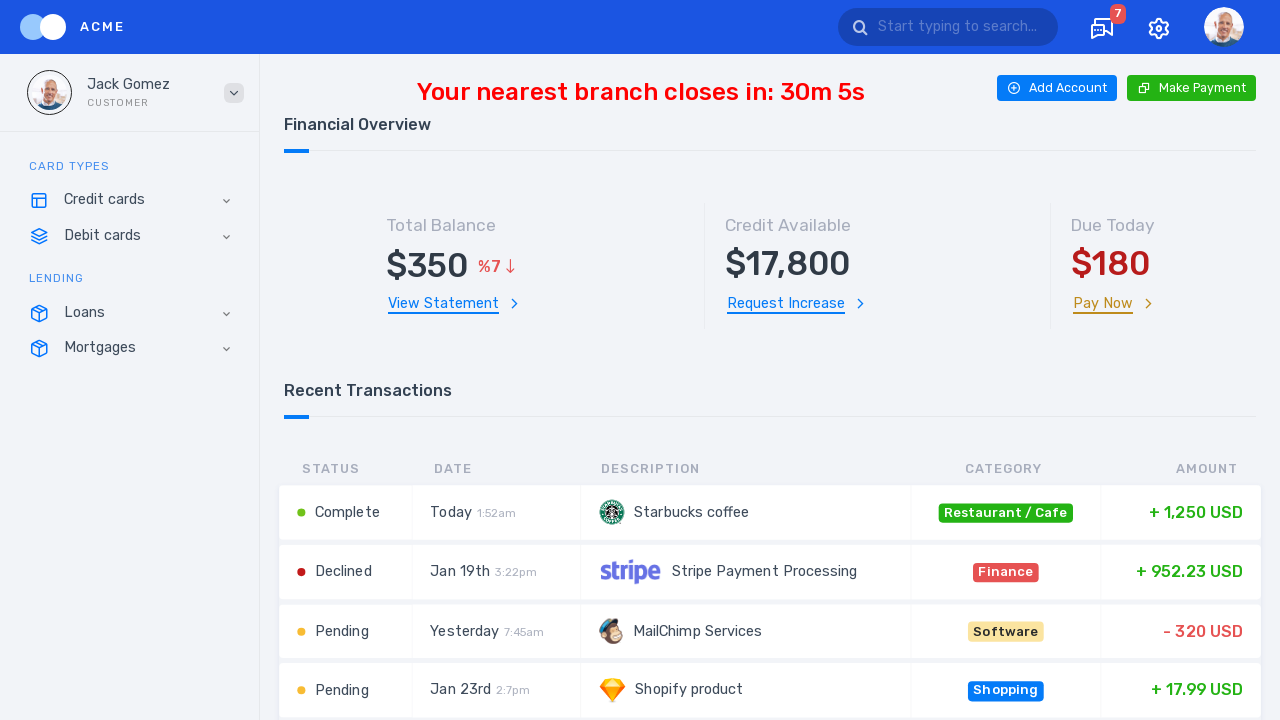